Tests checkbox functionality by clicking multiple checkboxes and verifying their selection states

Starting URL: https://www.letskodeit.com/practice

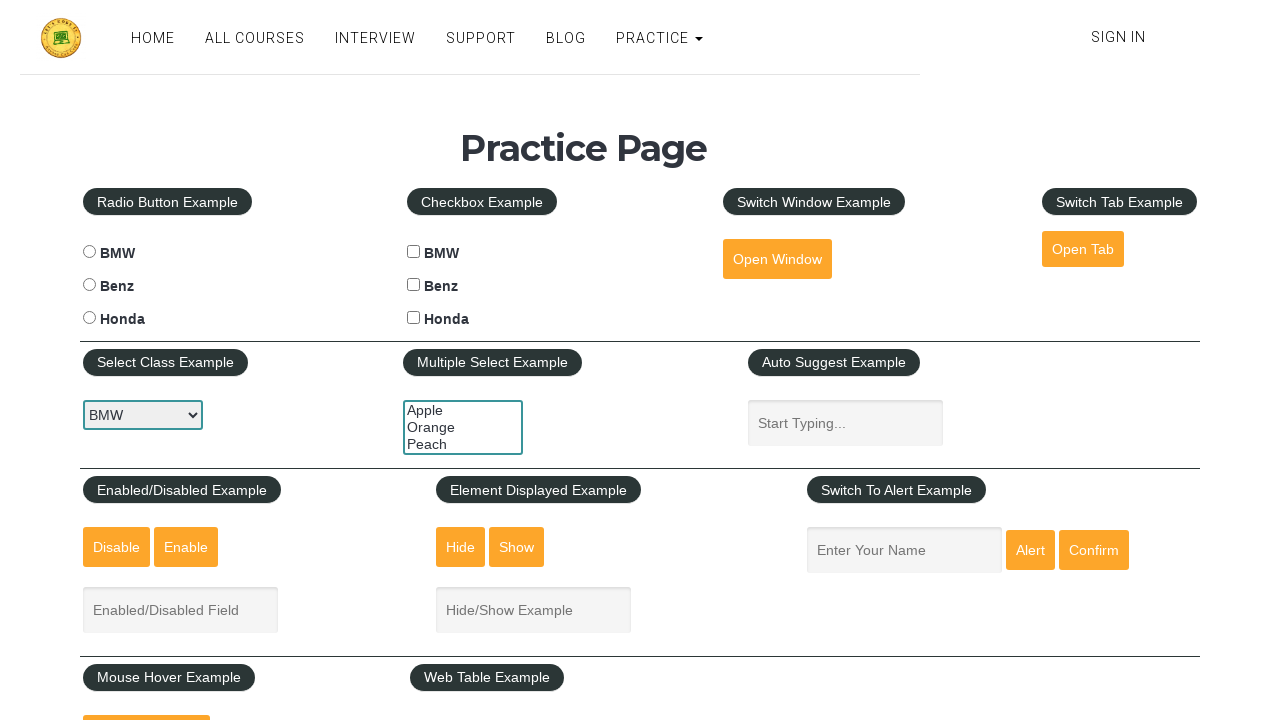

Clicked Benz checkbox at (414, 285) on #benzcheck
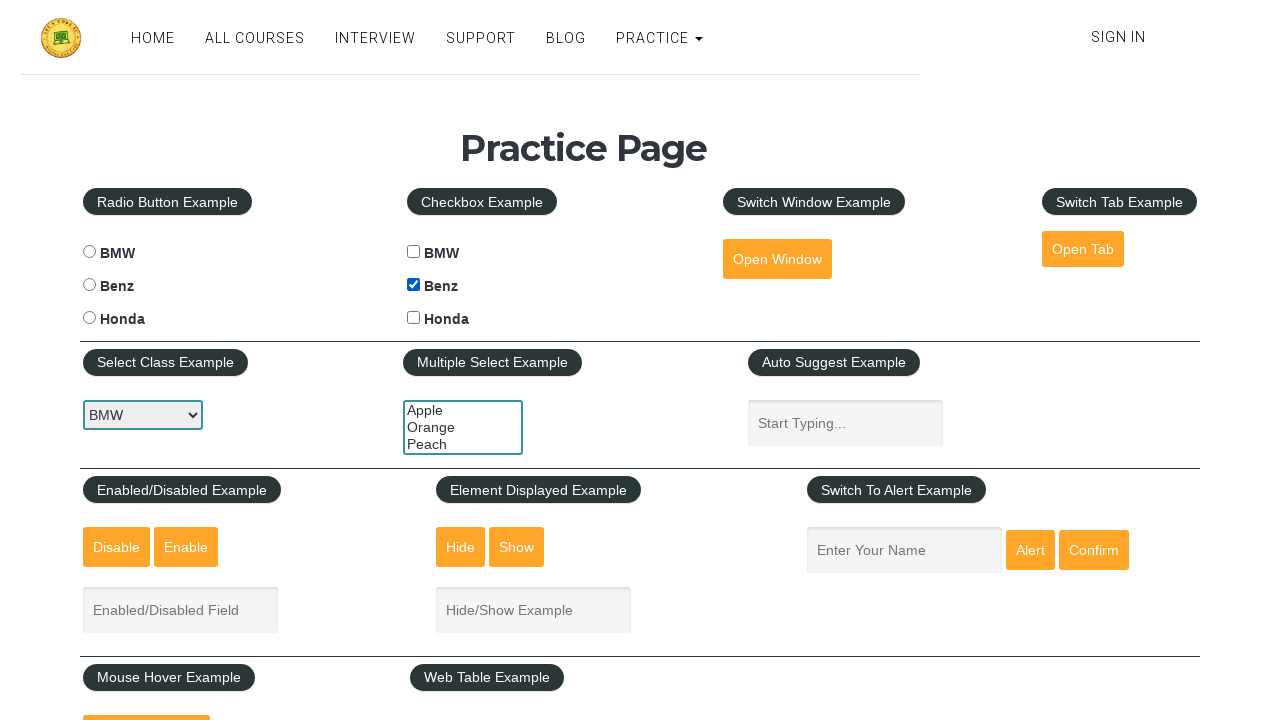

Clicked BMW checkbox at (414, 252) on #bmwcheck
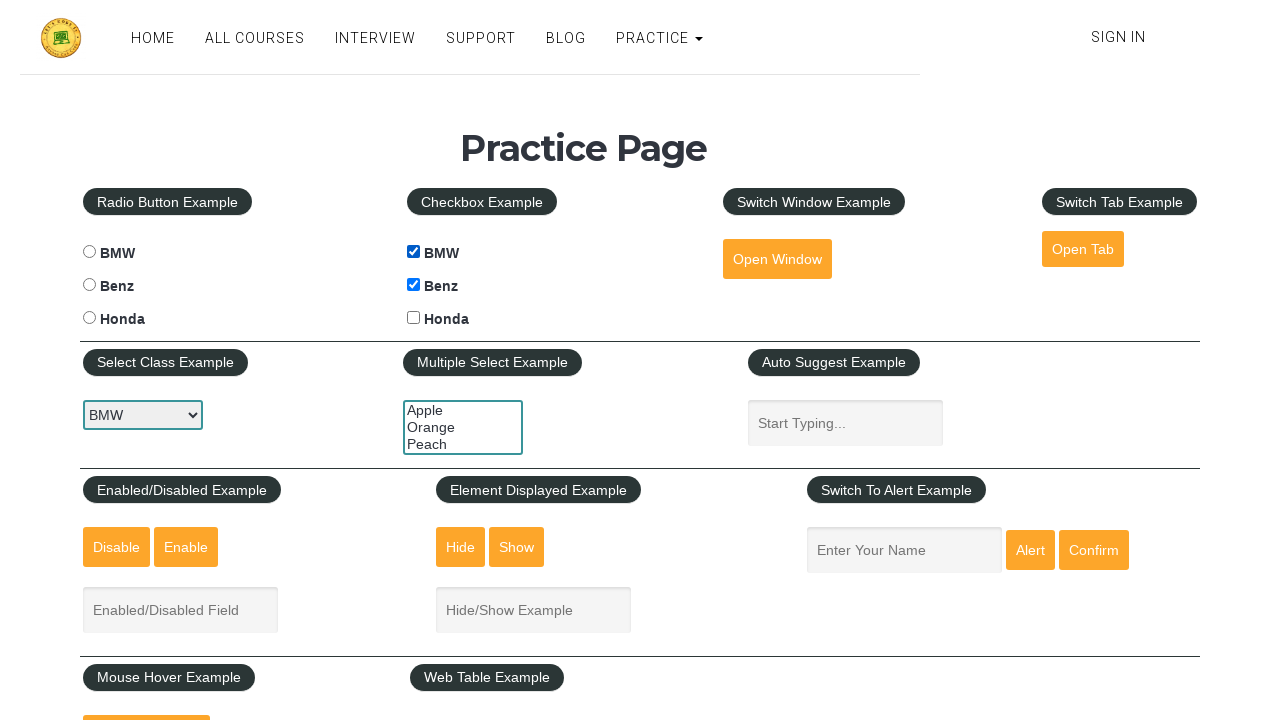

Verified Honda checkbox is not selected
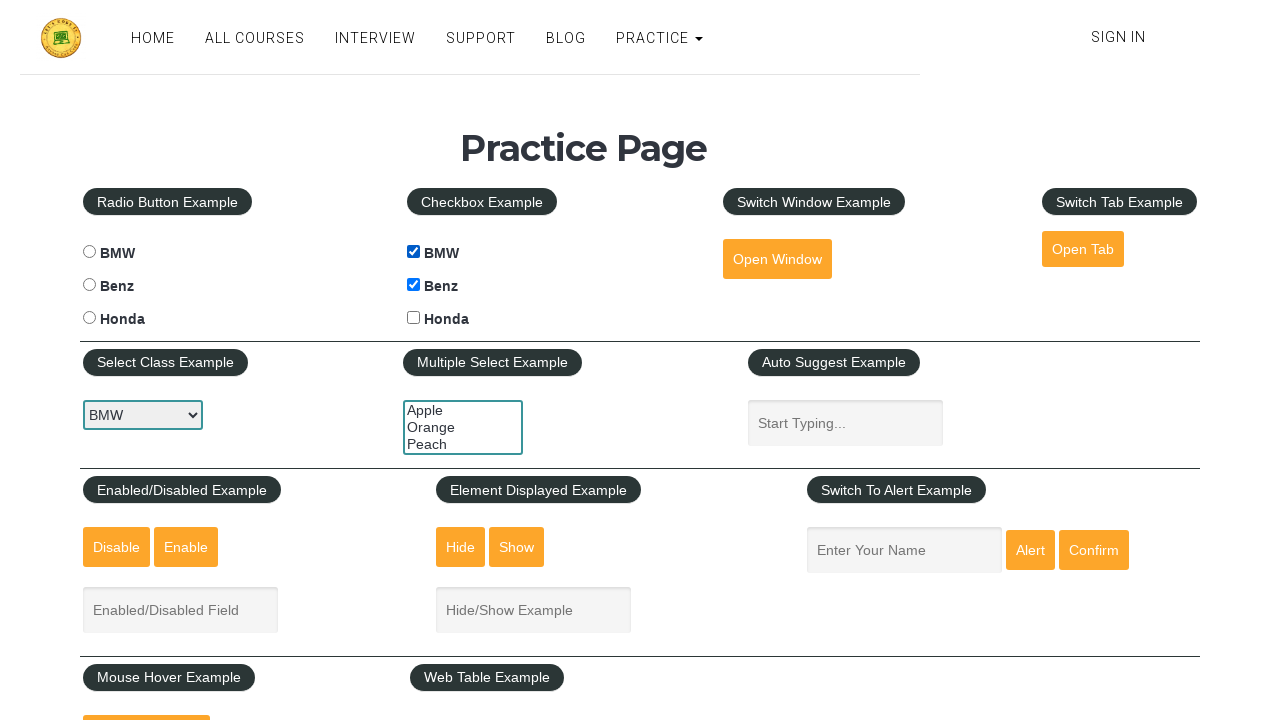

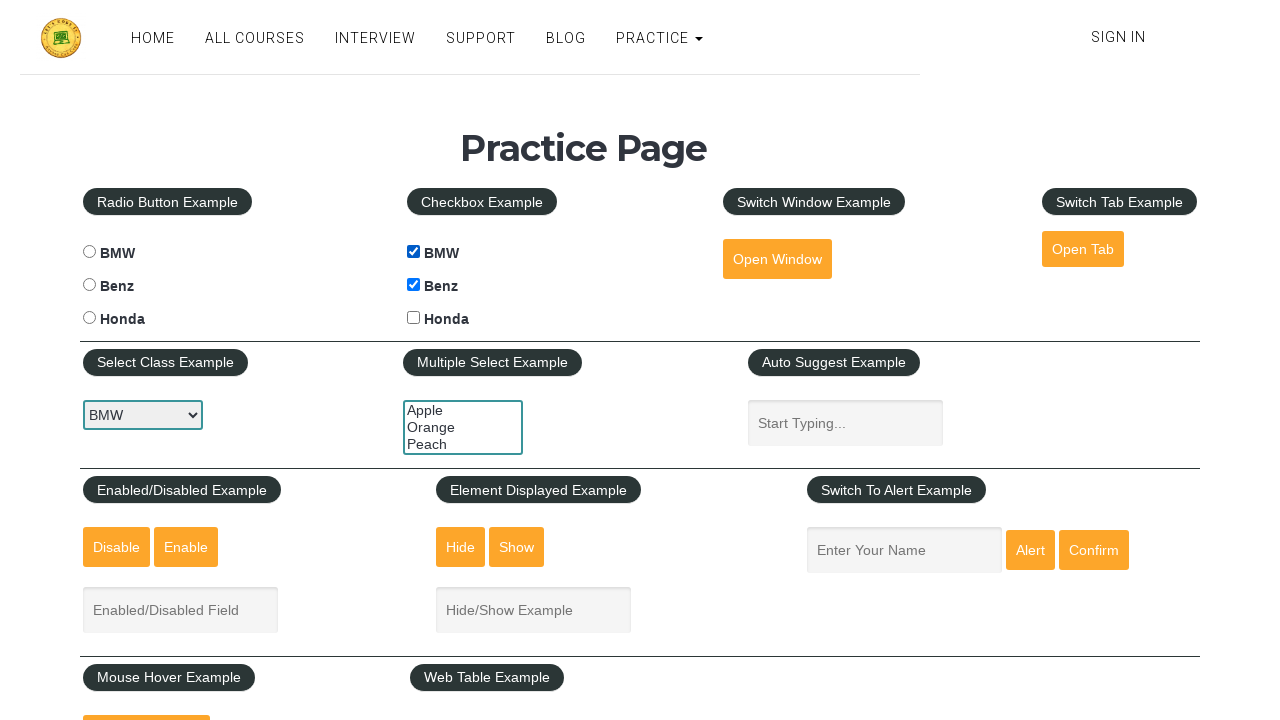